Tests drag and drop functionality by dragging an element to a specific position offset

Starting URL: https://jqueryui.com/draggable/

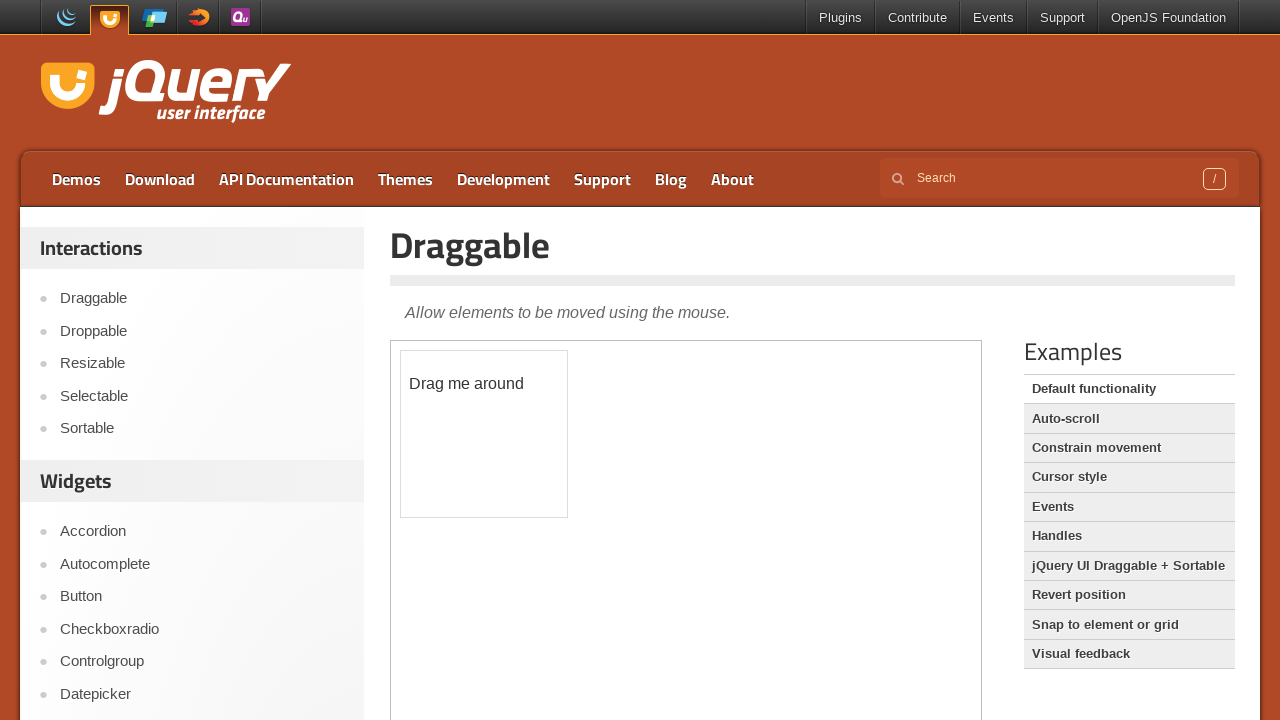

Located iframe containing draggable element
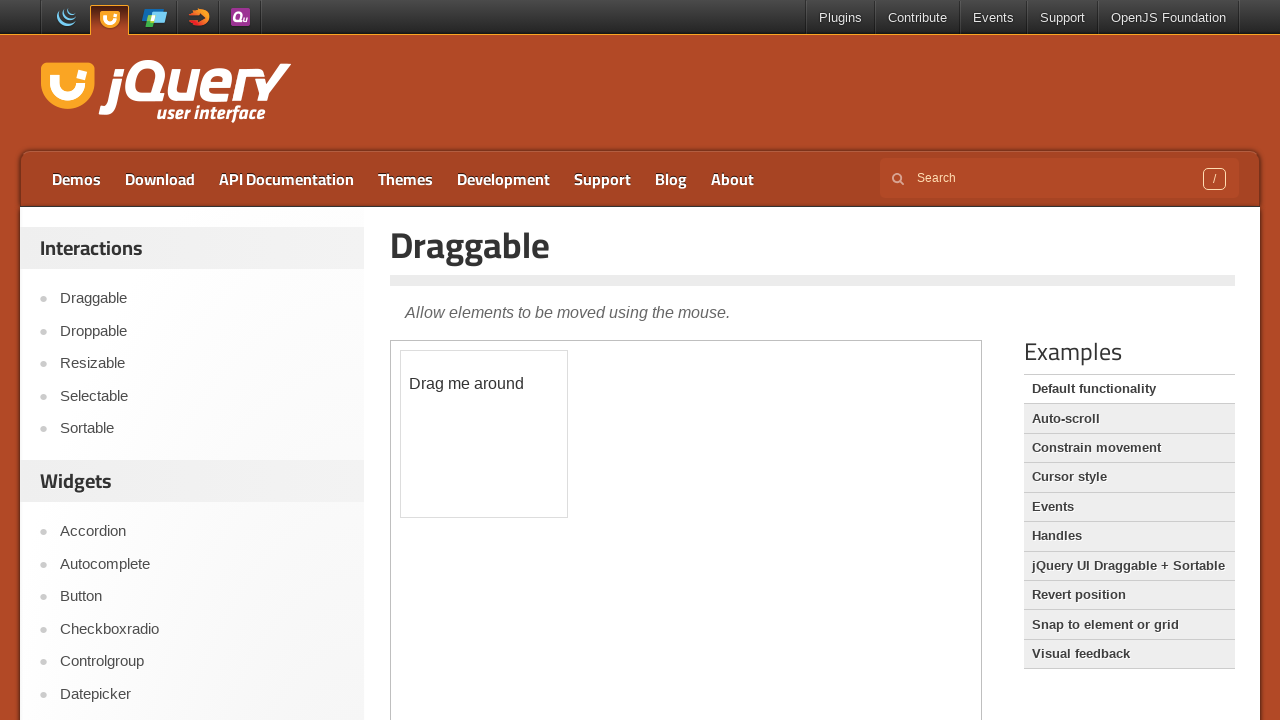

Located draggable element with id 'draggable'
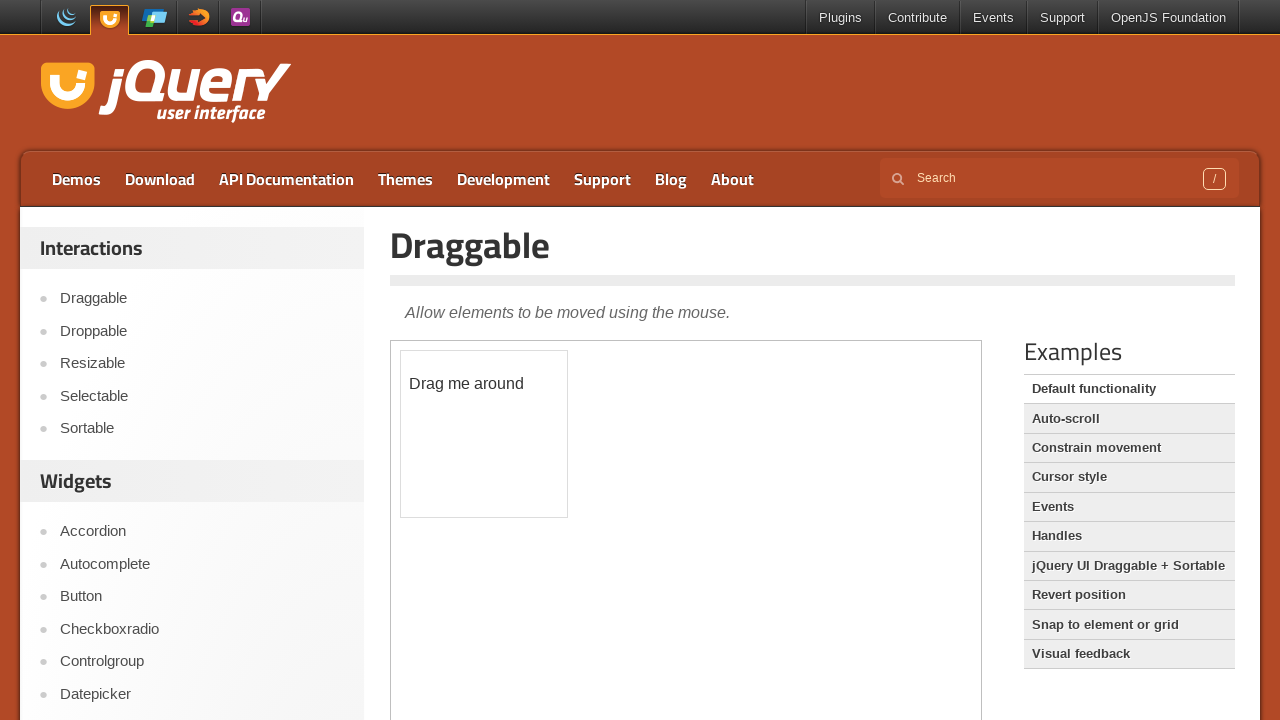

Retrieved bounding box of draggable element
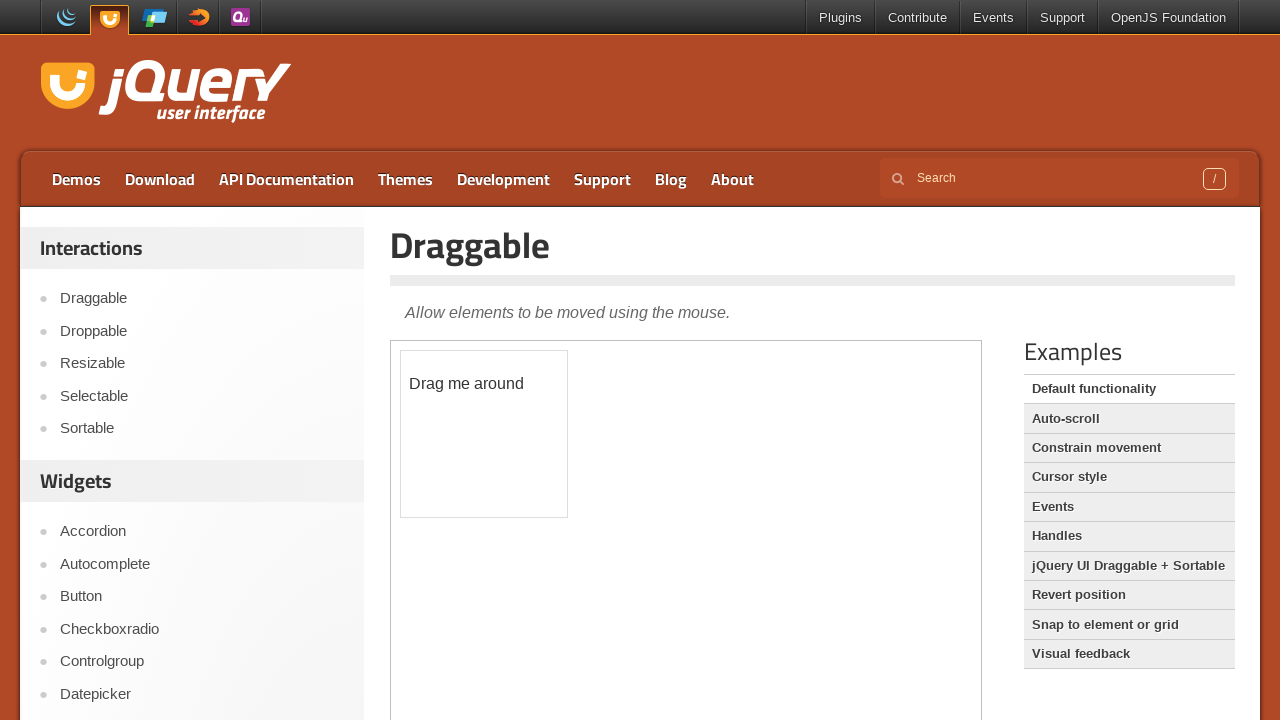

Moved mouse to center of draggable element at (484, 434)
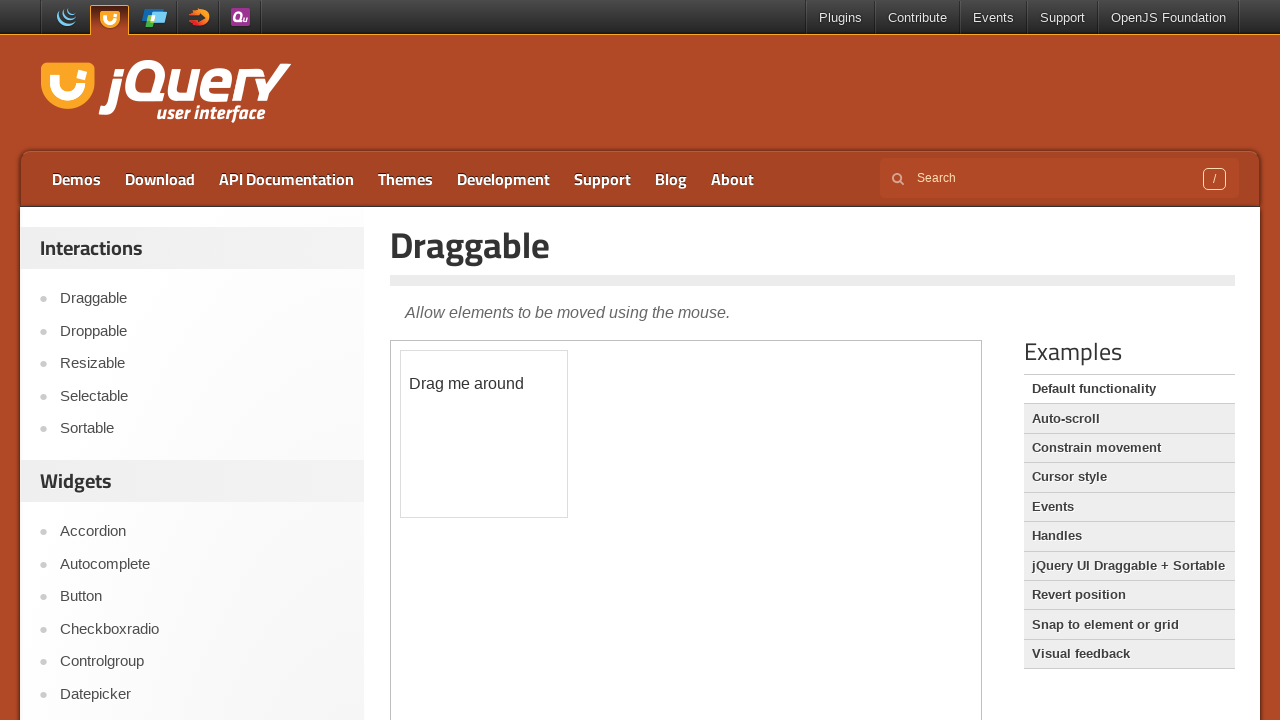

Pressed mouse button down to start drag at (484, 434)
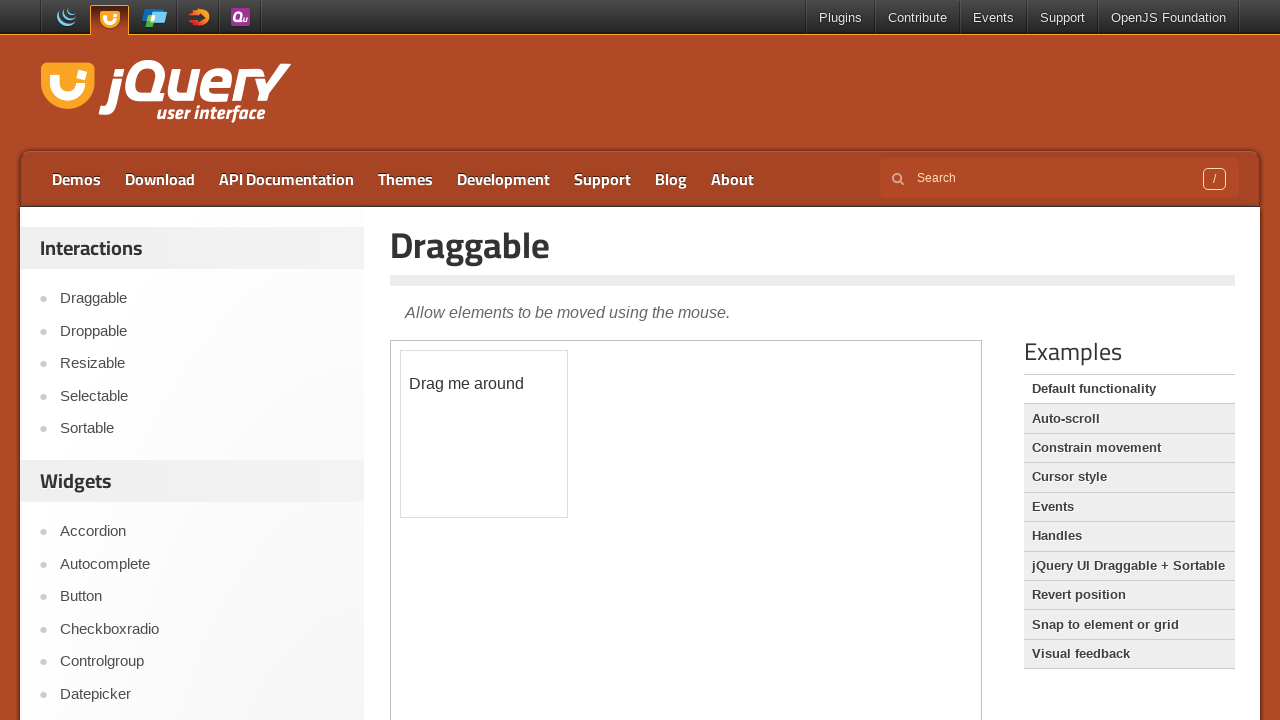

Dragged element 80px right and 100px down at (564, 534)
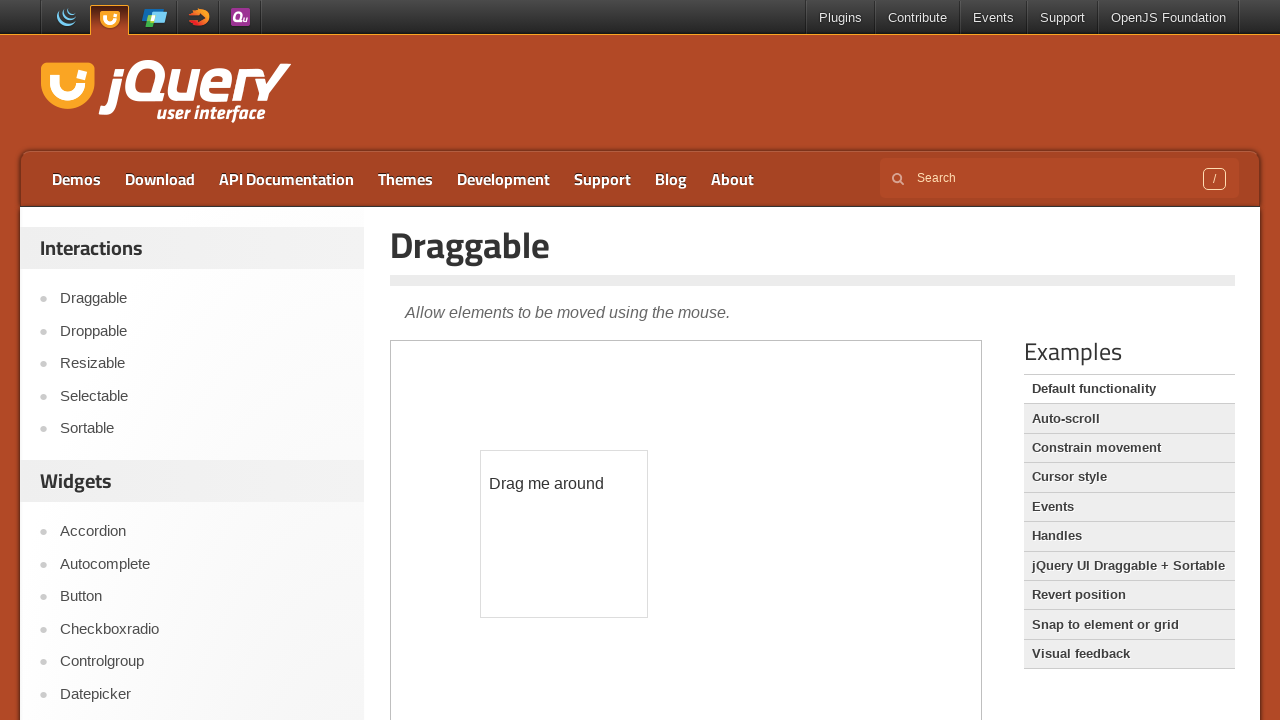

Released mouse button to complete drag and drop at (564, 534)
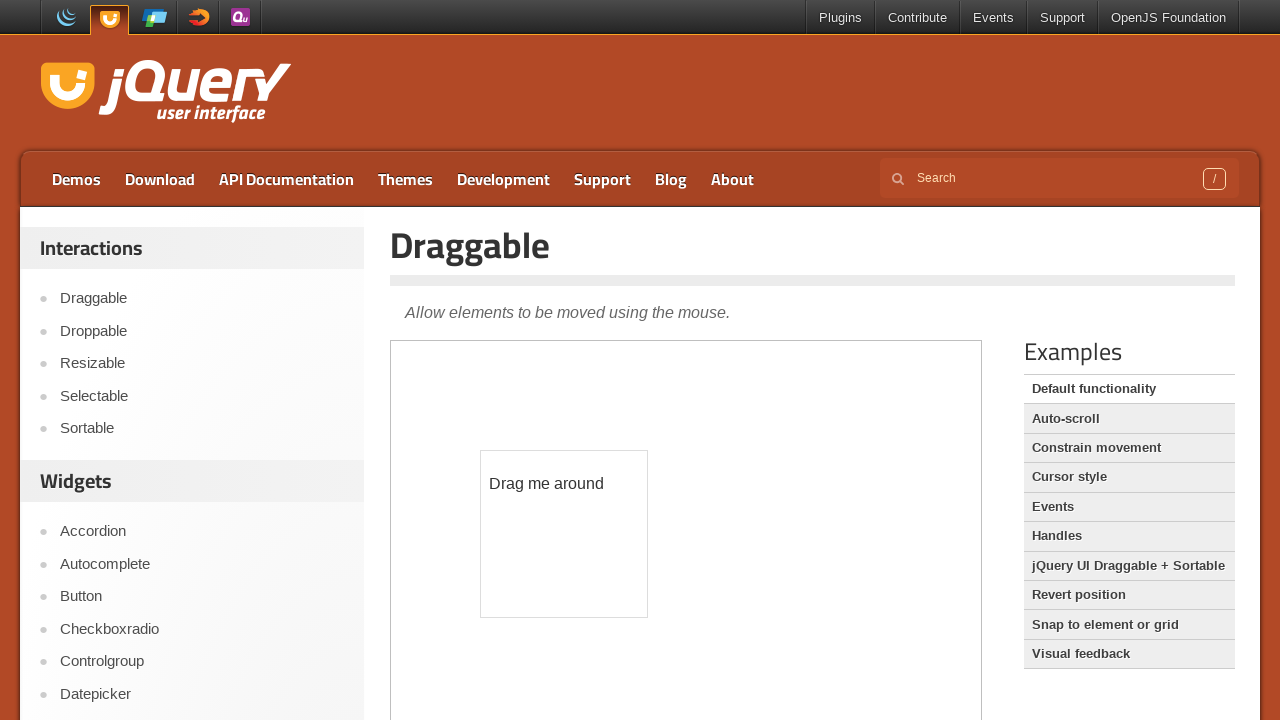

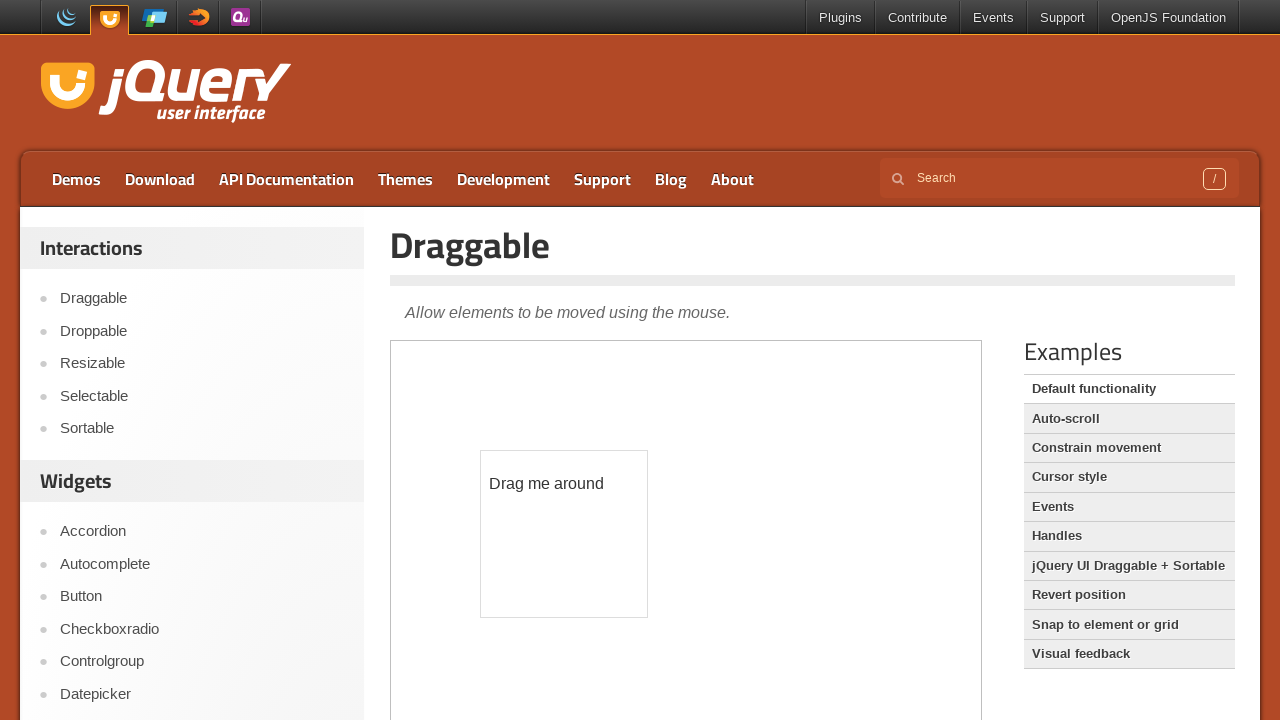